Tests multiple browser windows functionality by clicking a link that opens a new window, switching to the new window, verifying the title, and switching back to the main window.

Starting URL: https://practice.cydeo.com/windows

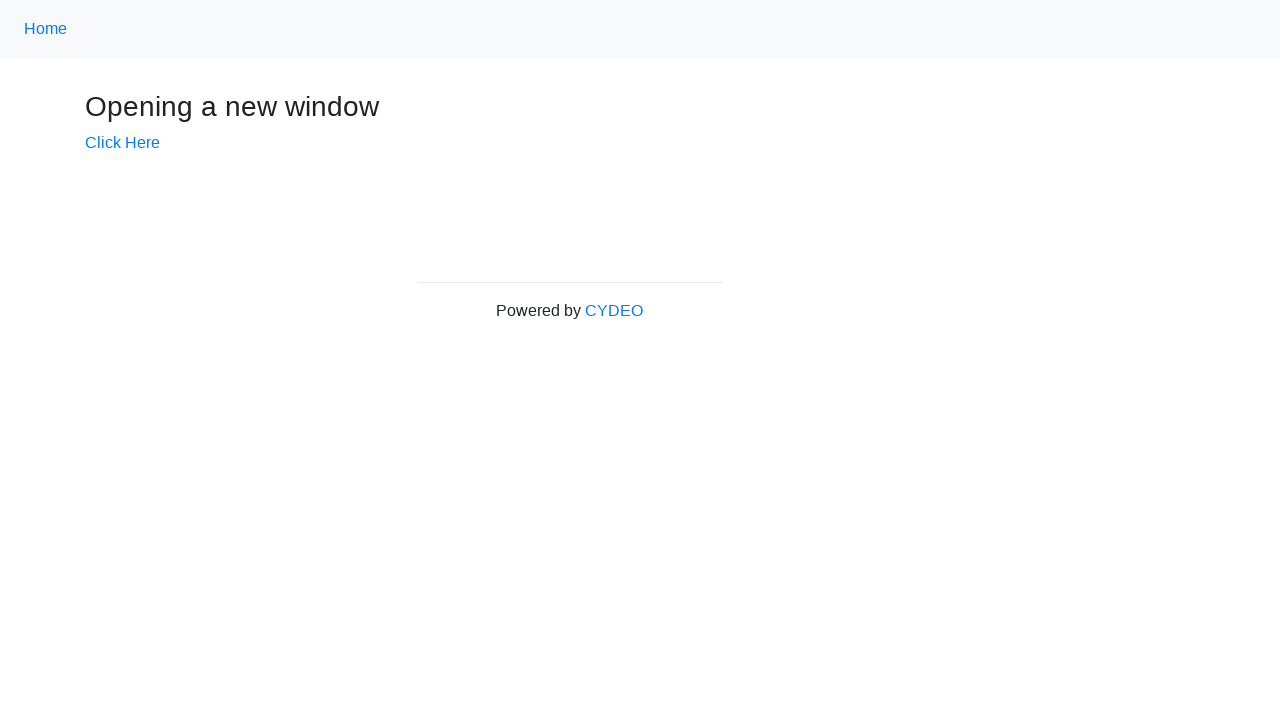

Verified initial page title is 'Windows'
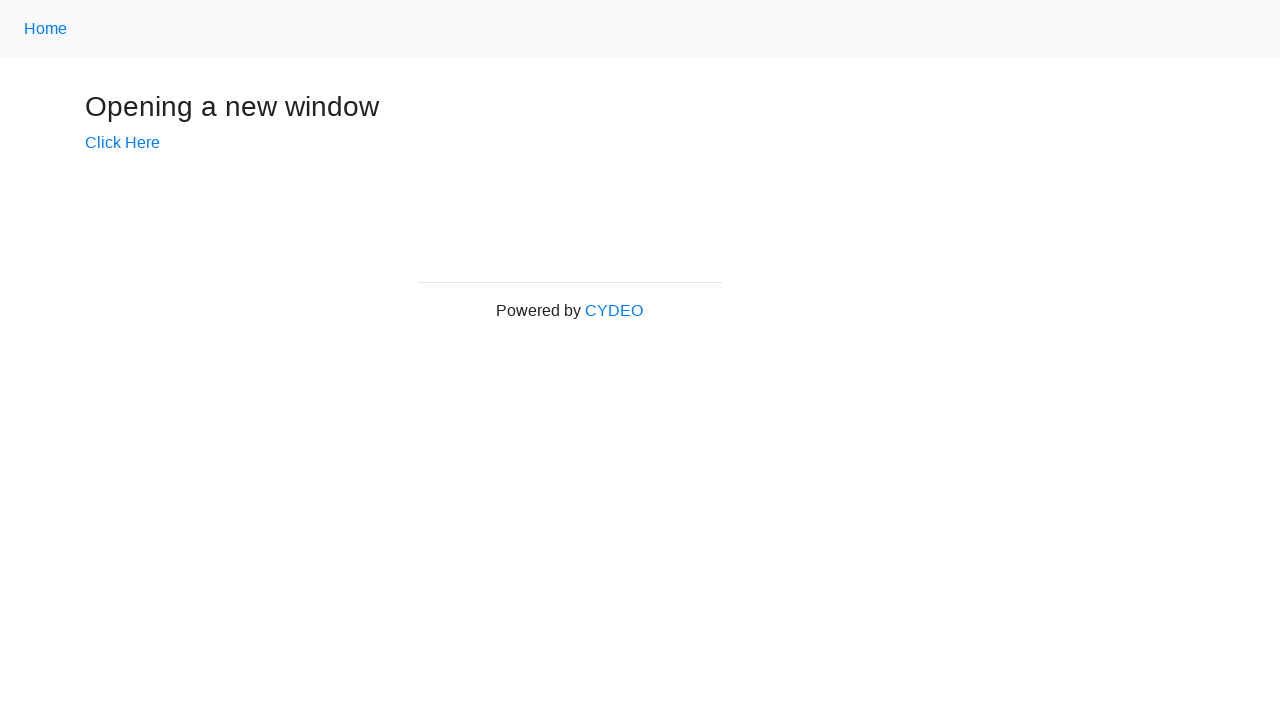

Stored main page reference
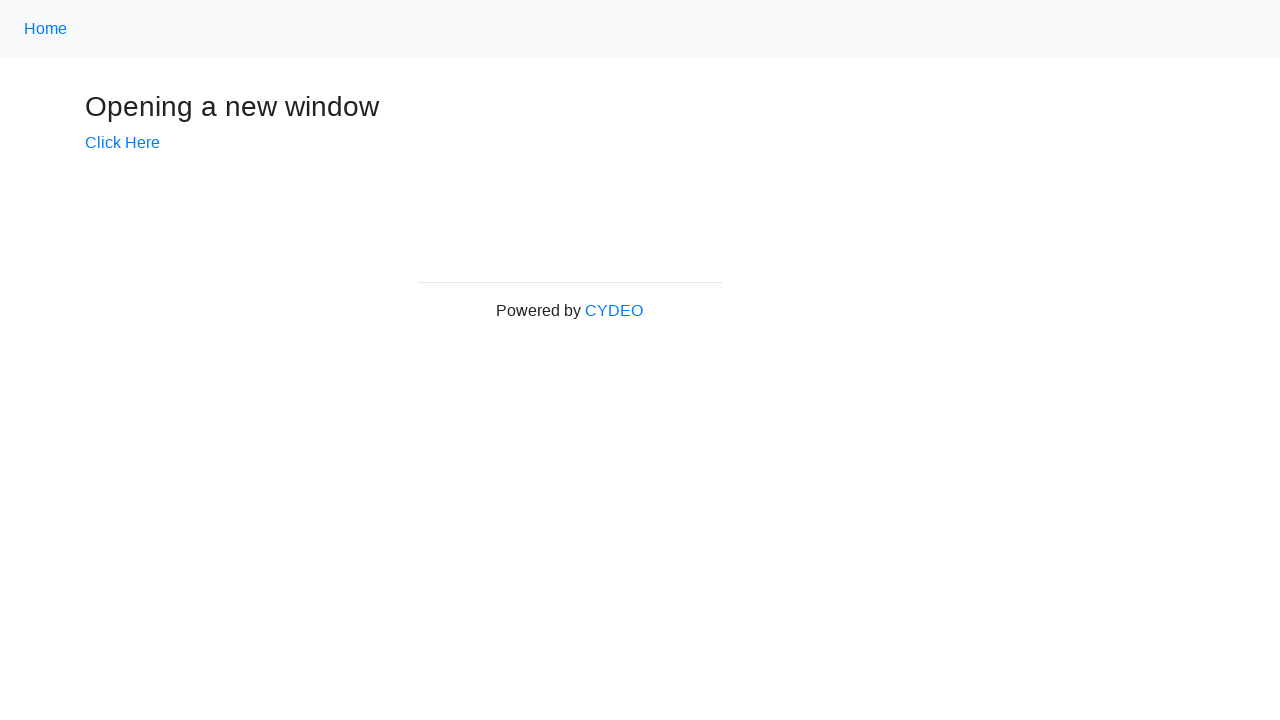

Clicked 'Click Here' link to open new window at (122, 143) on text=Click Here
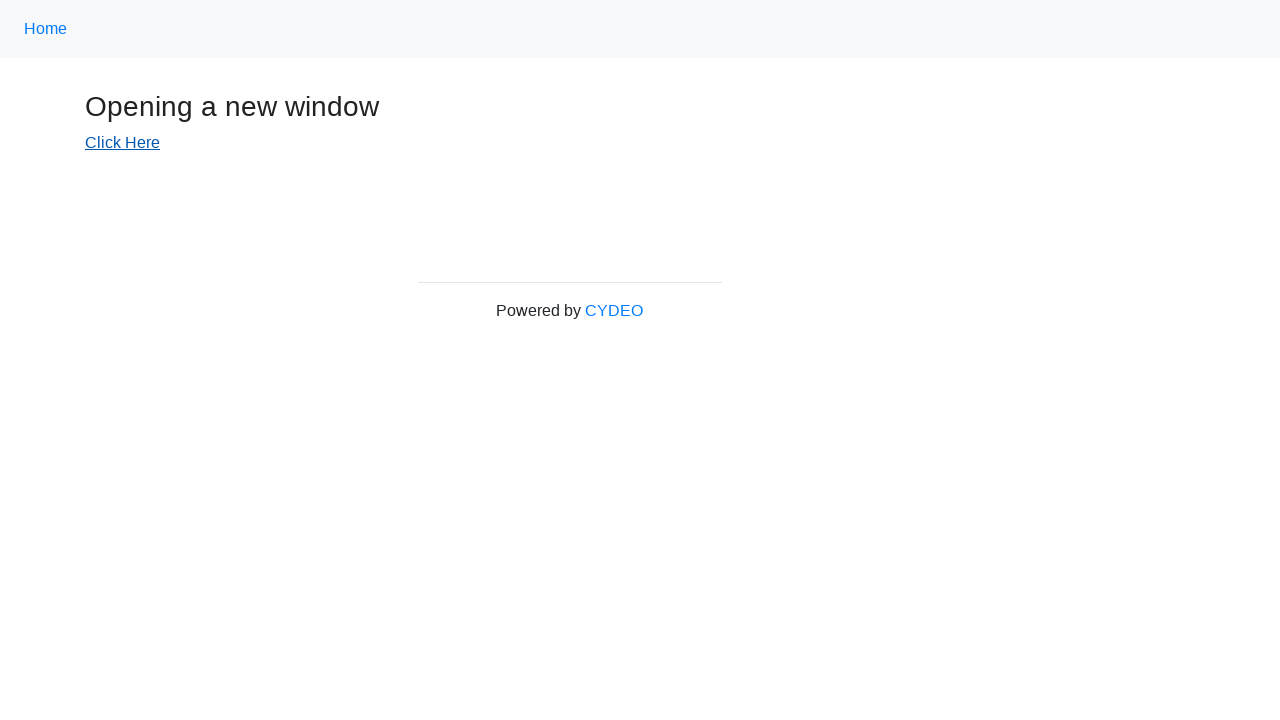

Captured new page instance
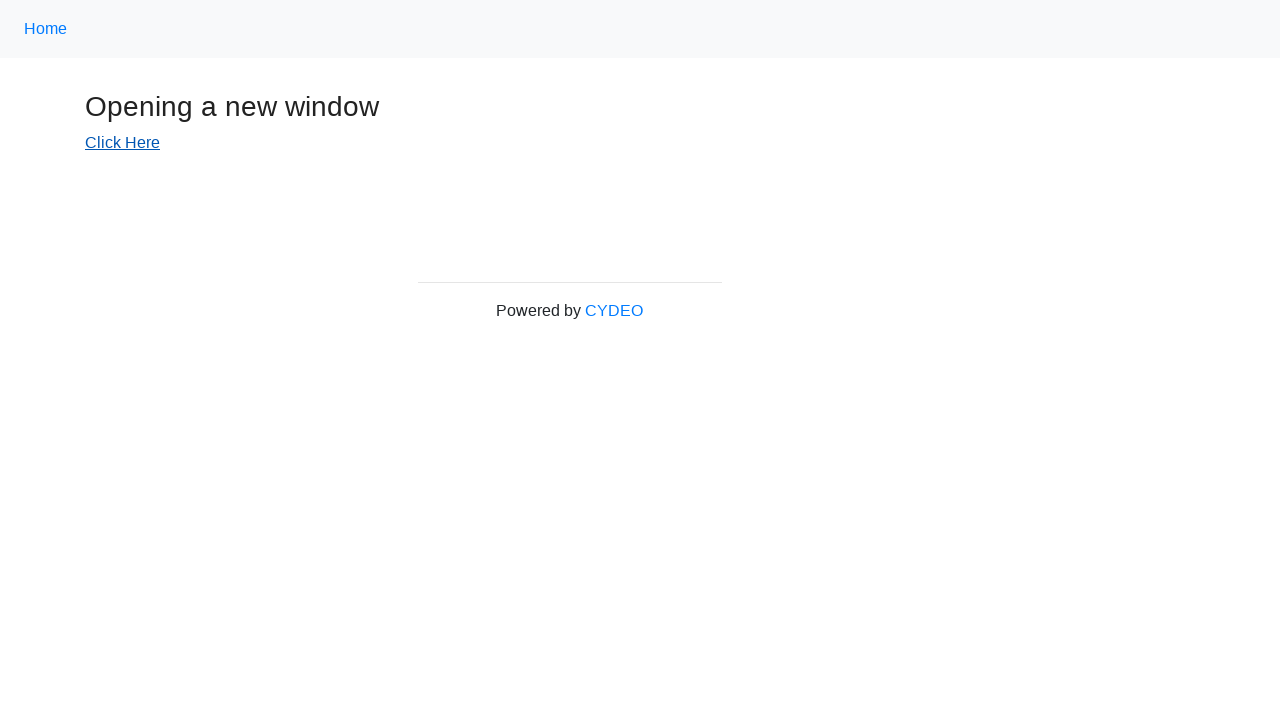

Waited for new page to fully load
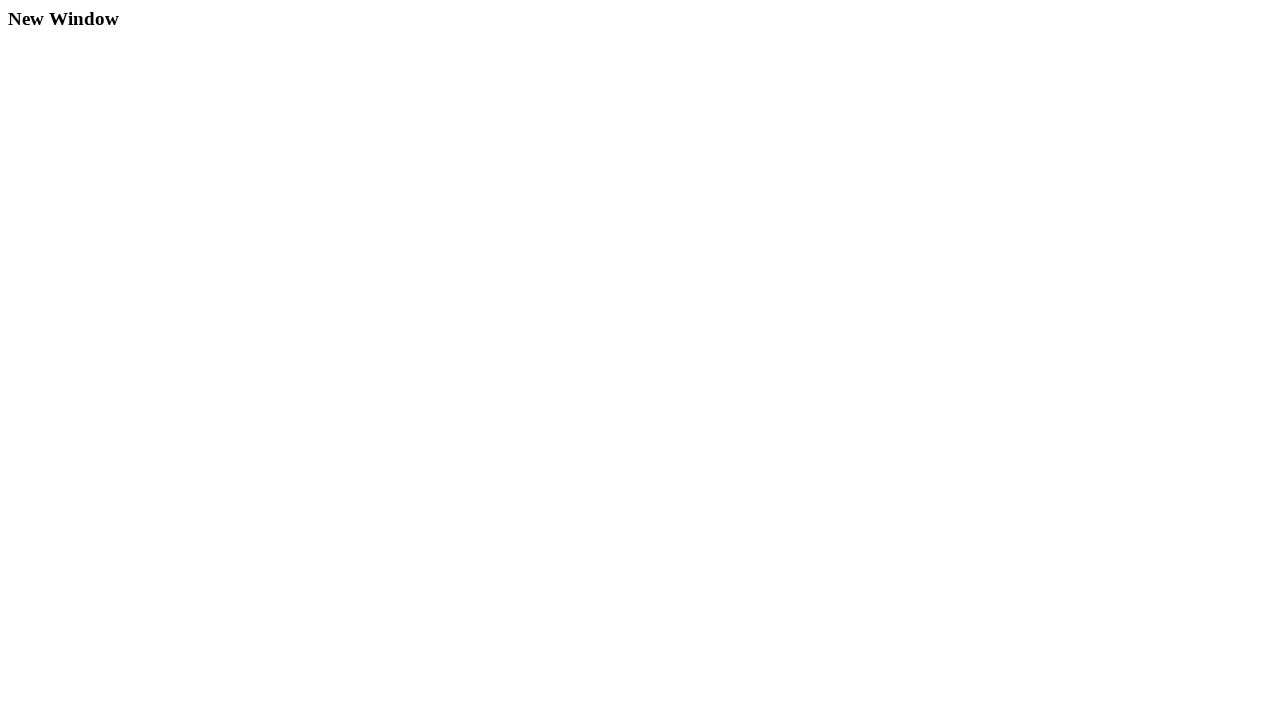

Verified new window title is 'New Window'
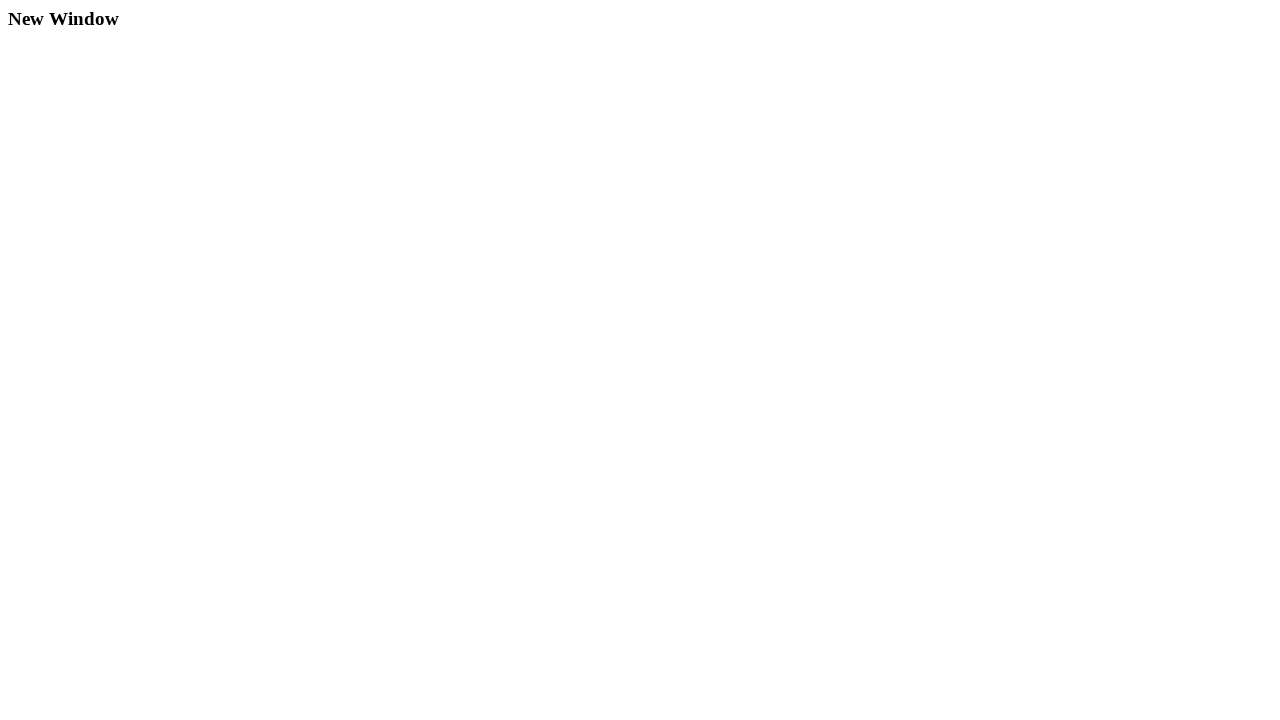

Switched back to main page
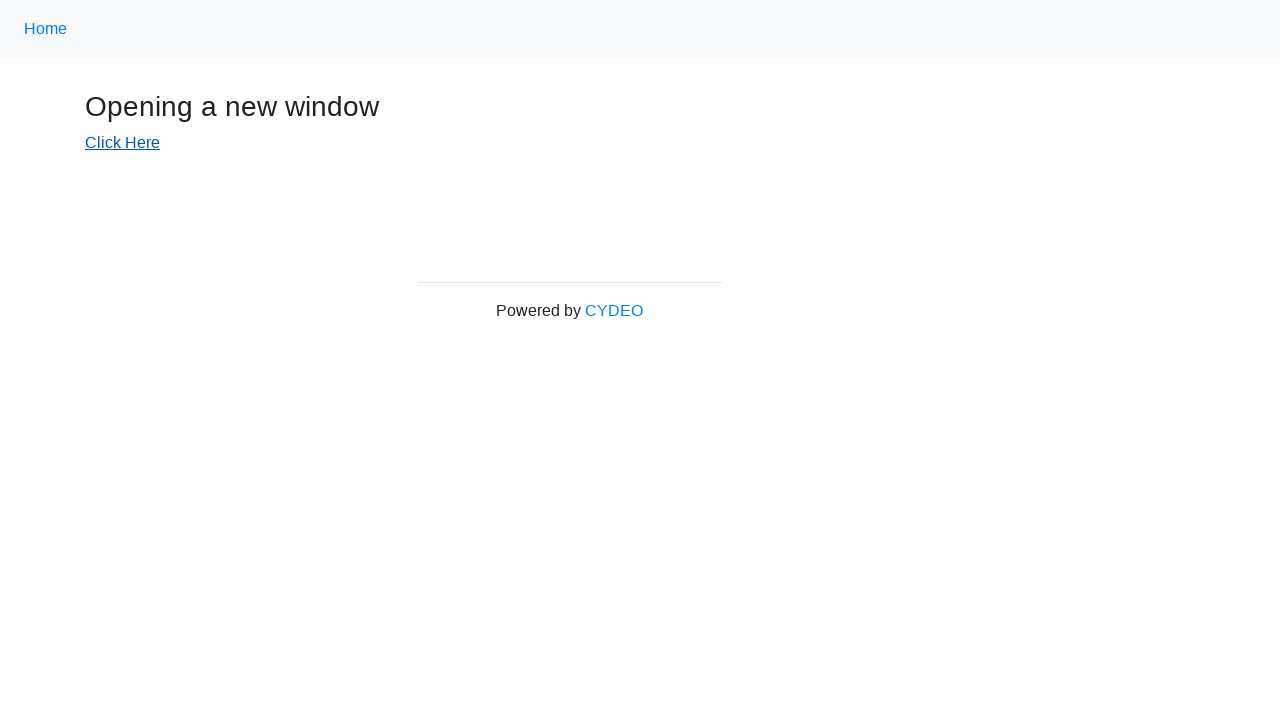

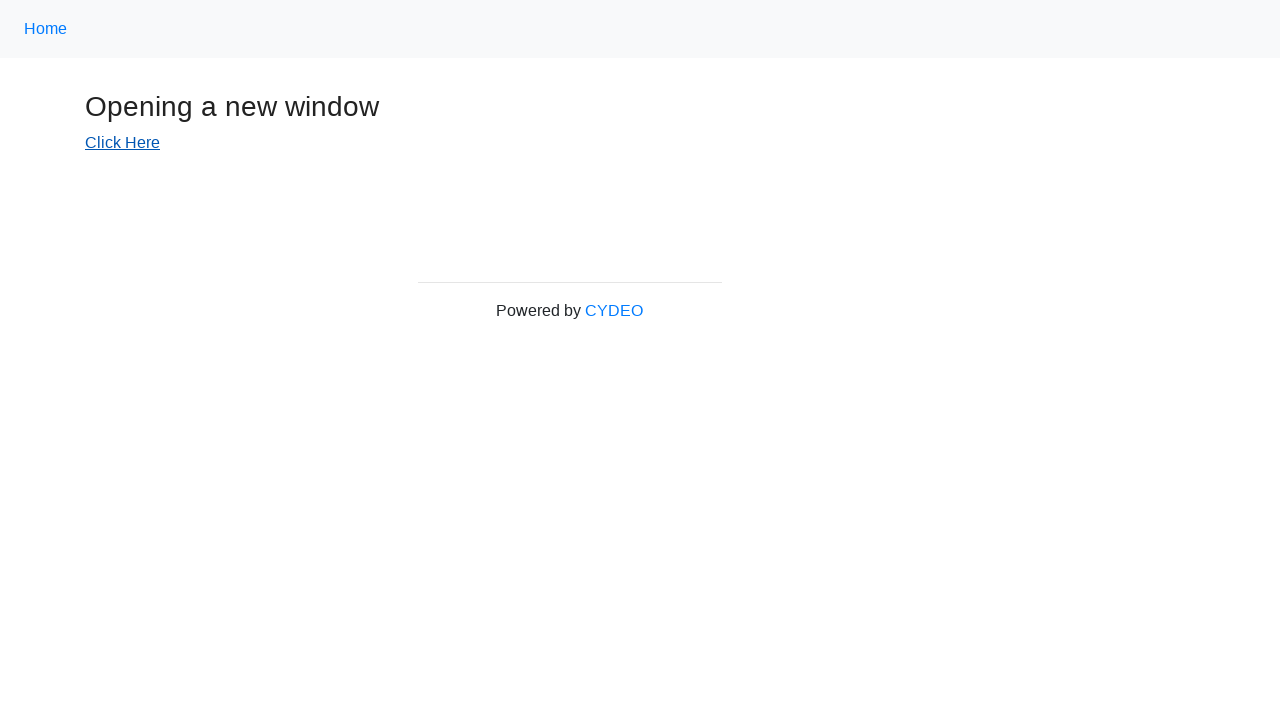